Tests form navigation by clicking a link with mathematically calculated text, then fills out a multi-field form with personal information (name, last name, city, country) and submits it.

Starting URL: http://suninjuly.github.io/find_link_text

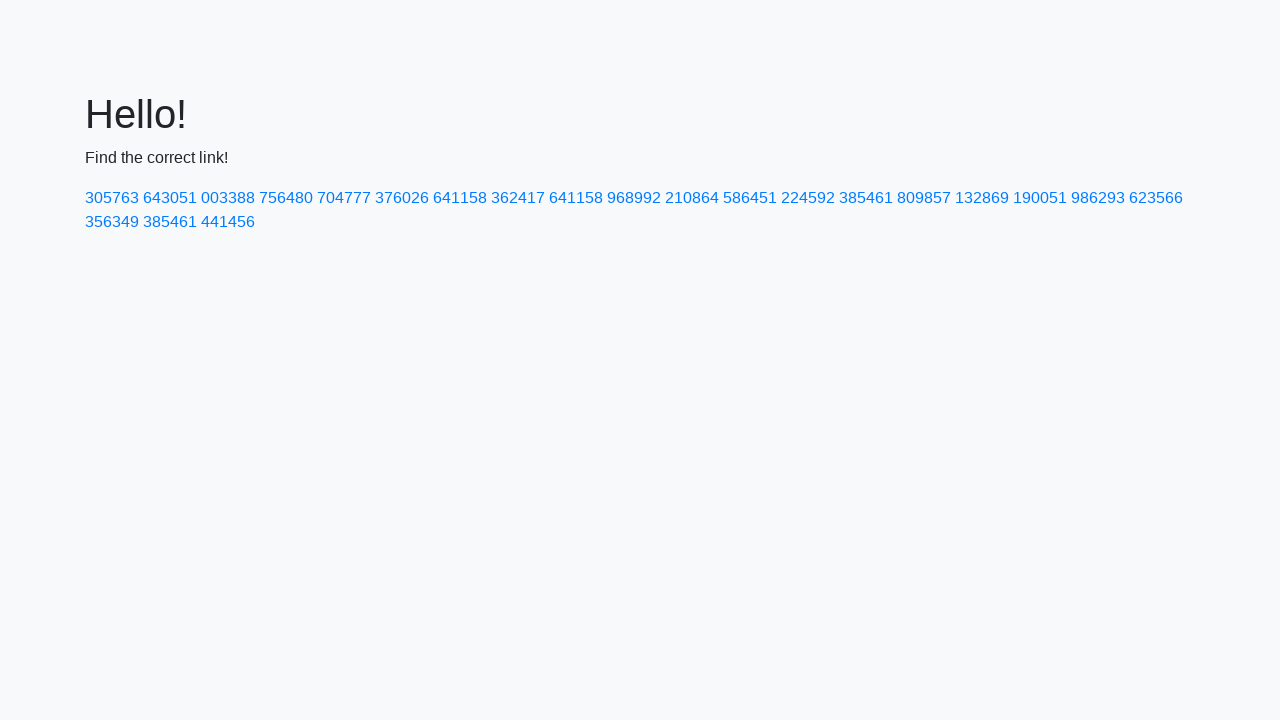

Clicked link with mathematically calculated text: 224592 at (808, 198) on text=224592
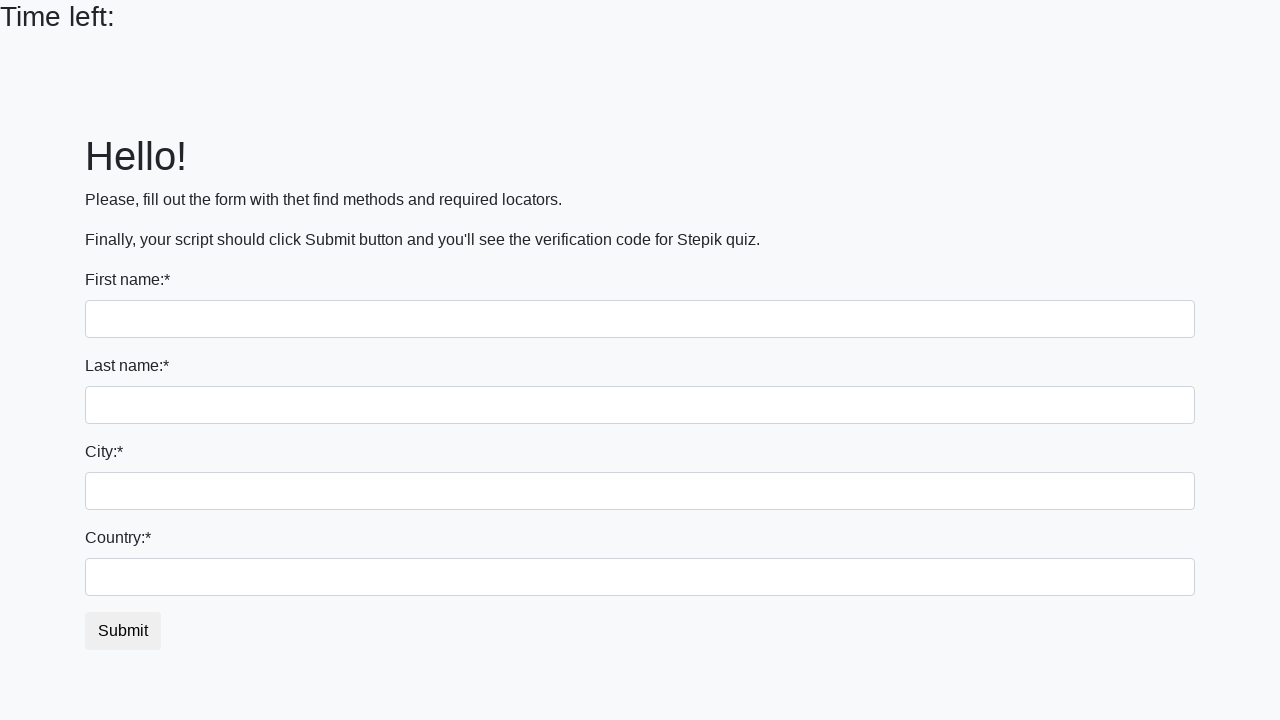

Filled first name field with 'Ivan' on input
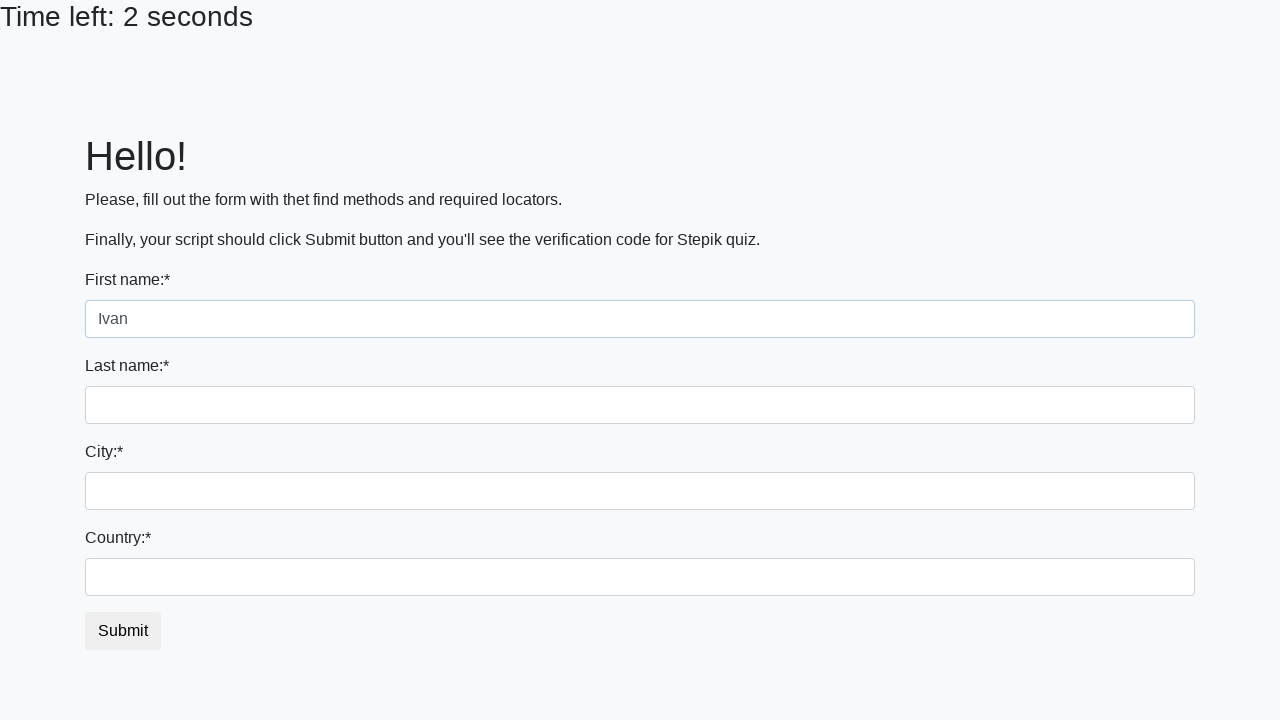

Filled last name field with 'Petrov' on input[name='last_name']
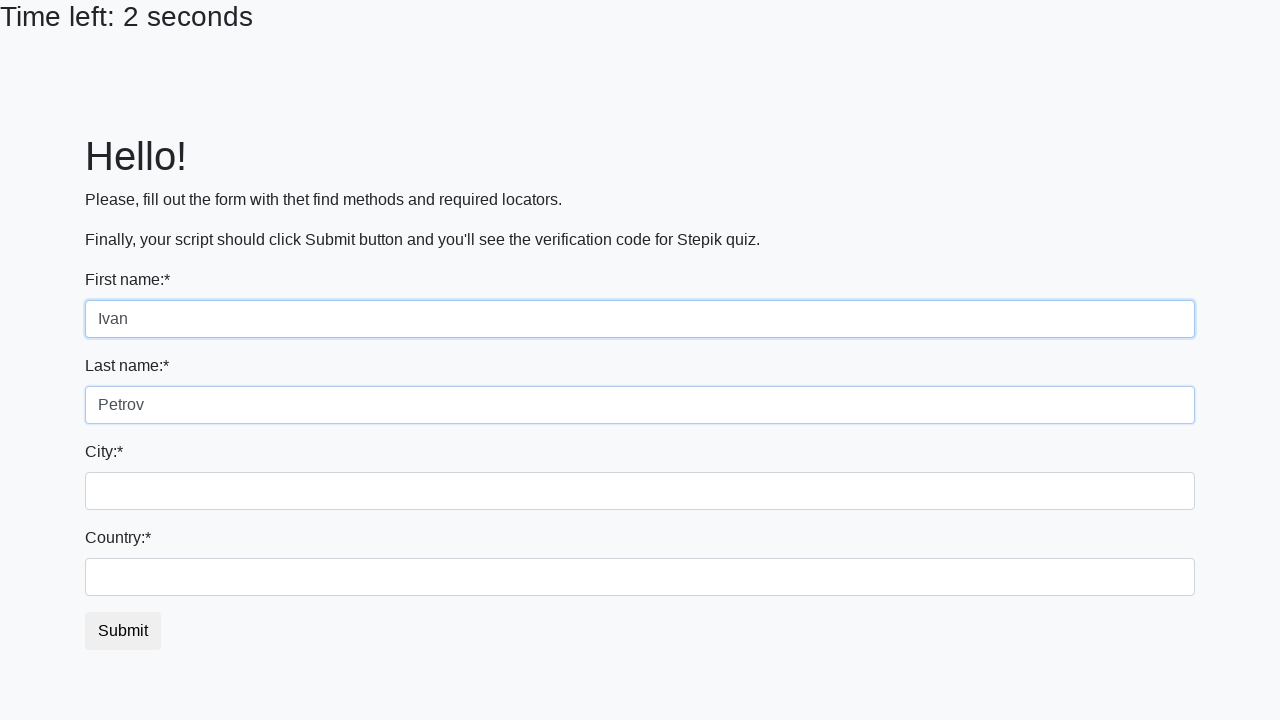

Filled city field with 'Smolensk' on .form-control.city
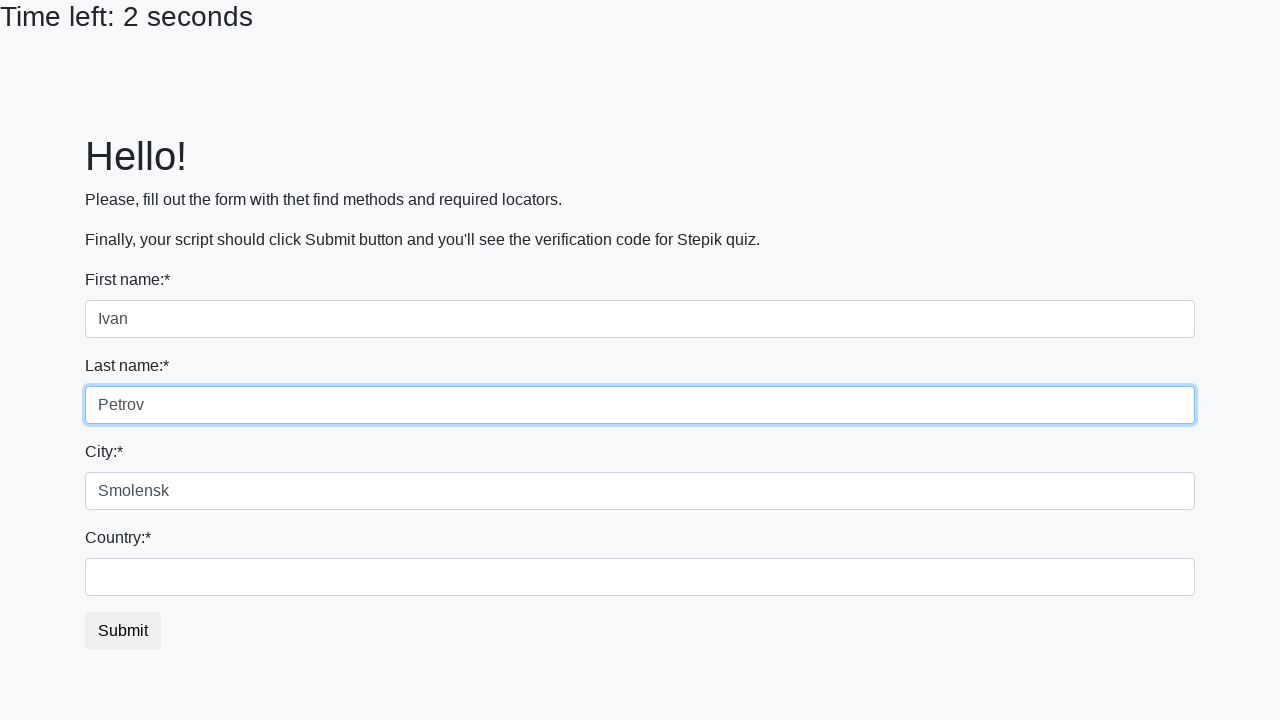

Filled country field with 'Russia' on #country
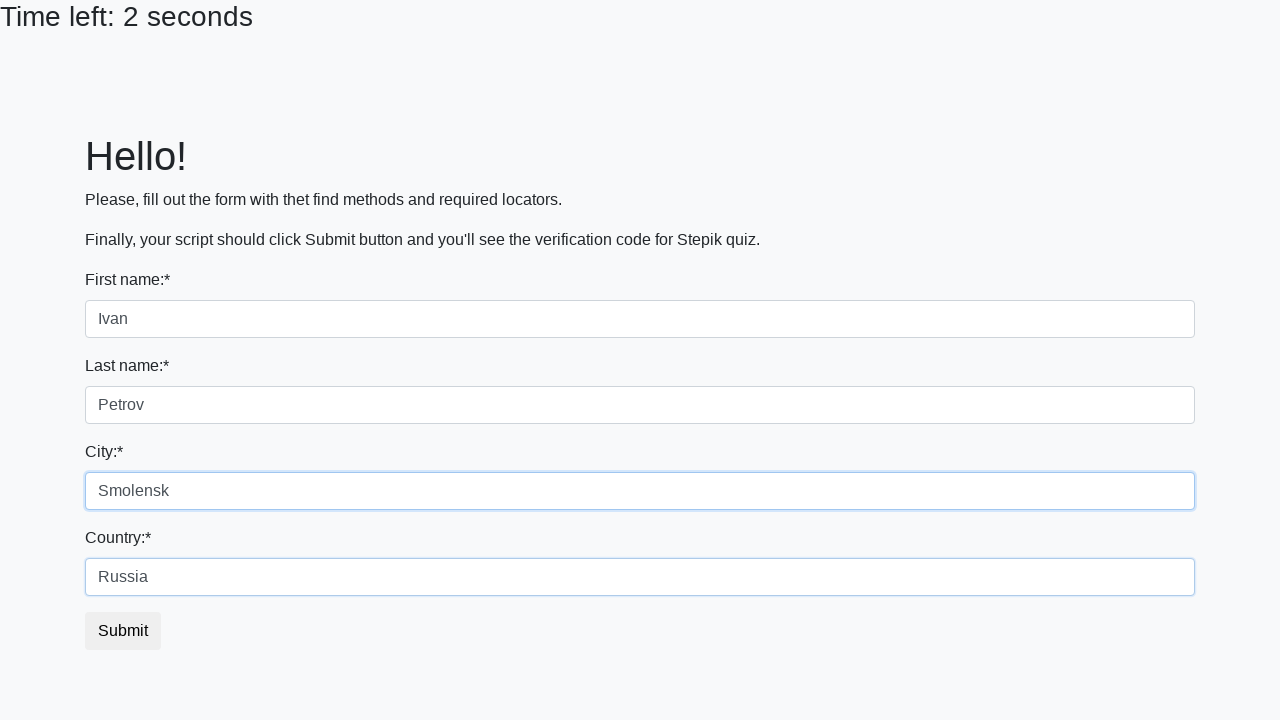

Clicked submit button to submit the form at (123, 631) on button.btn
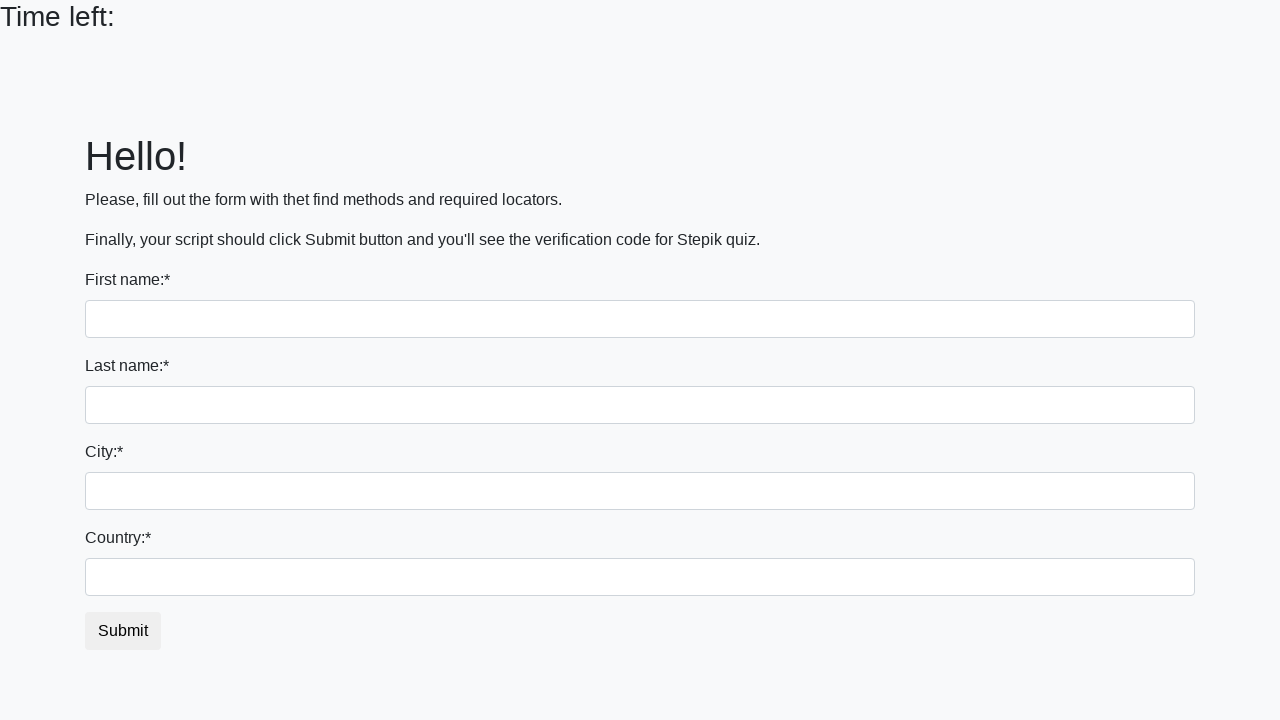

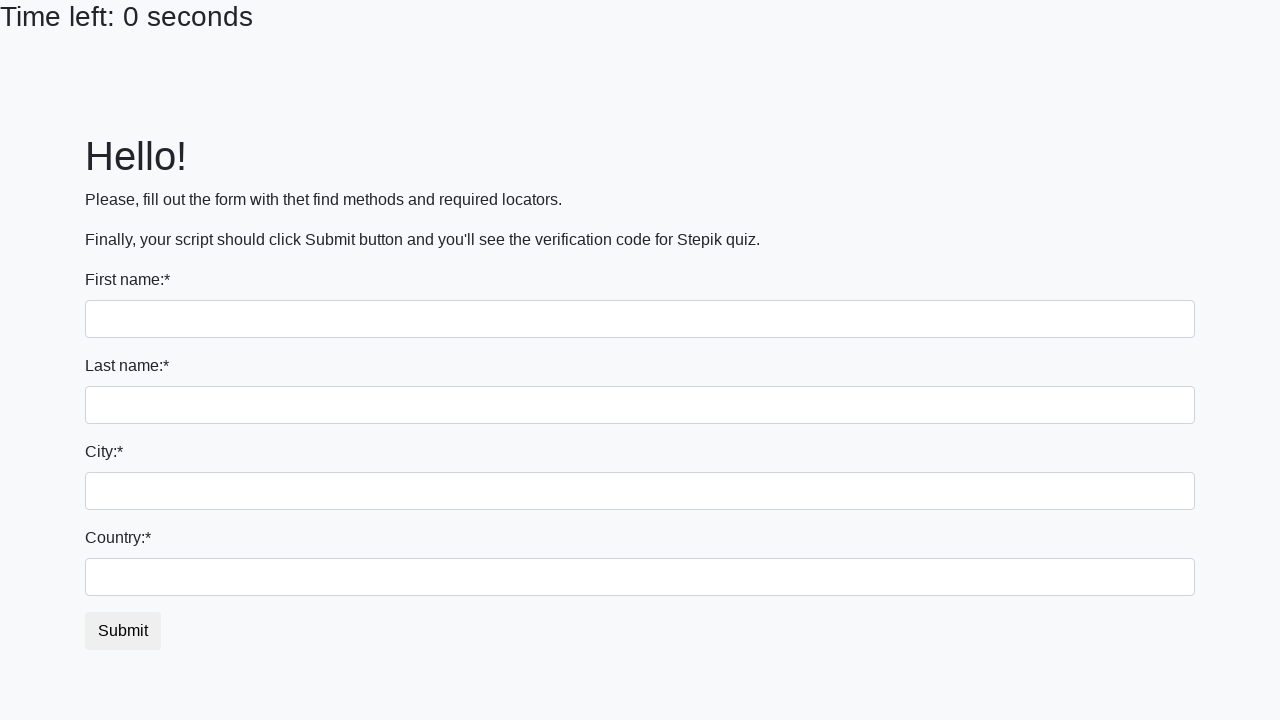